Navigates to Coding Dojo website and locates elements using XPath parent axes selectors to demonstrate the 'Self' axes method in XPath

Starting URL: https://www.codingdojo.com/

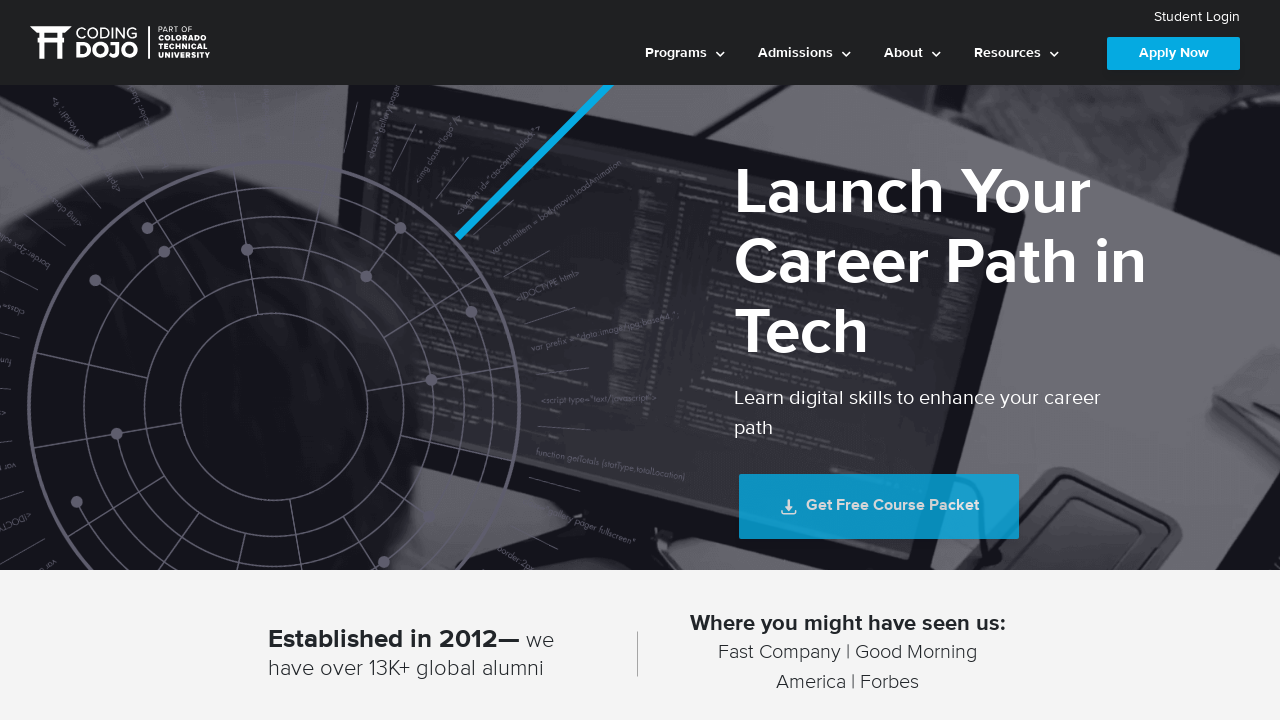

Located button's parent div using XPath parent axes selector
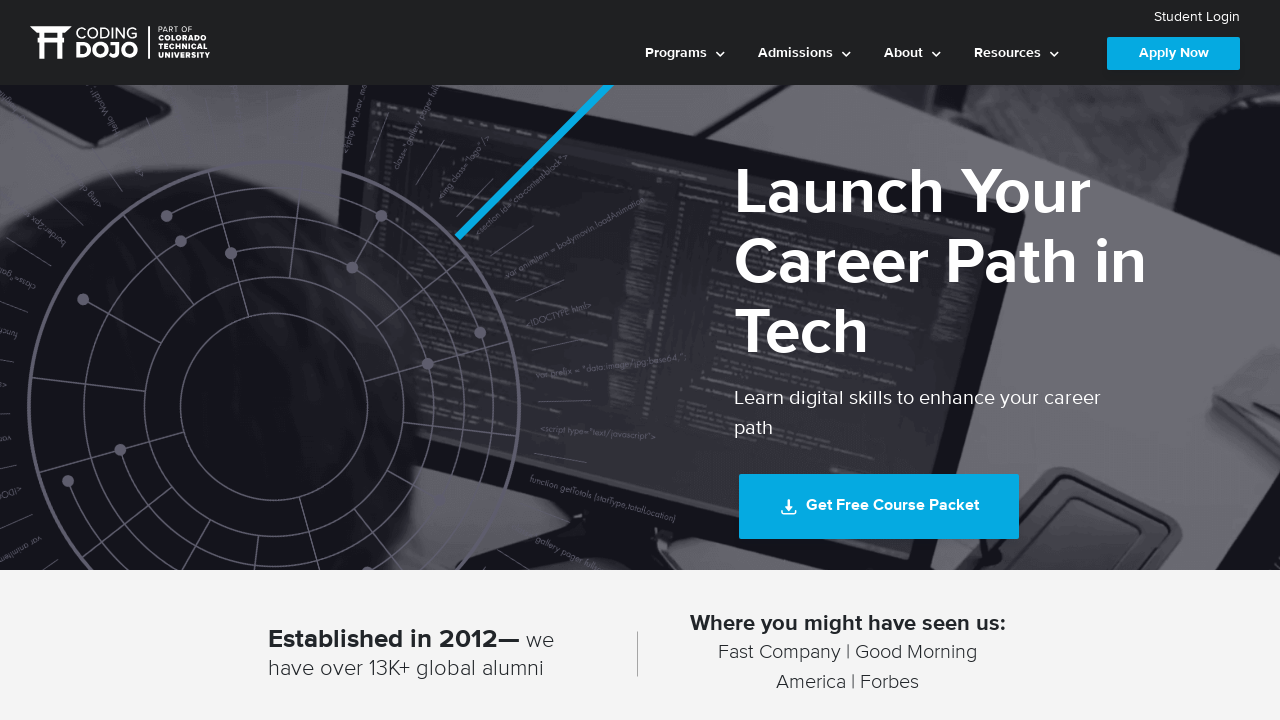

Located 'Redefine Possible' text's parent div using XPath parent axes selector
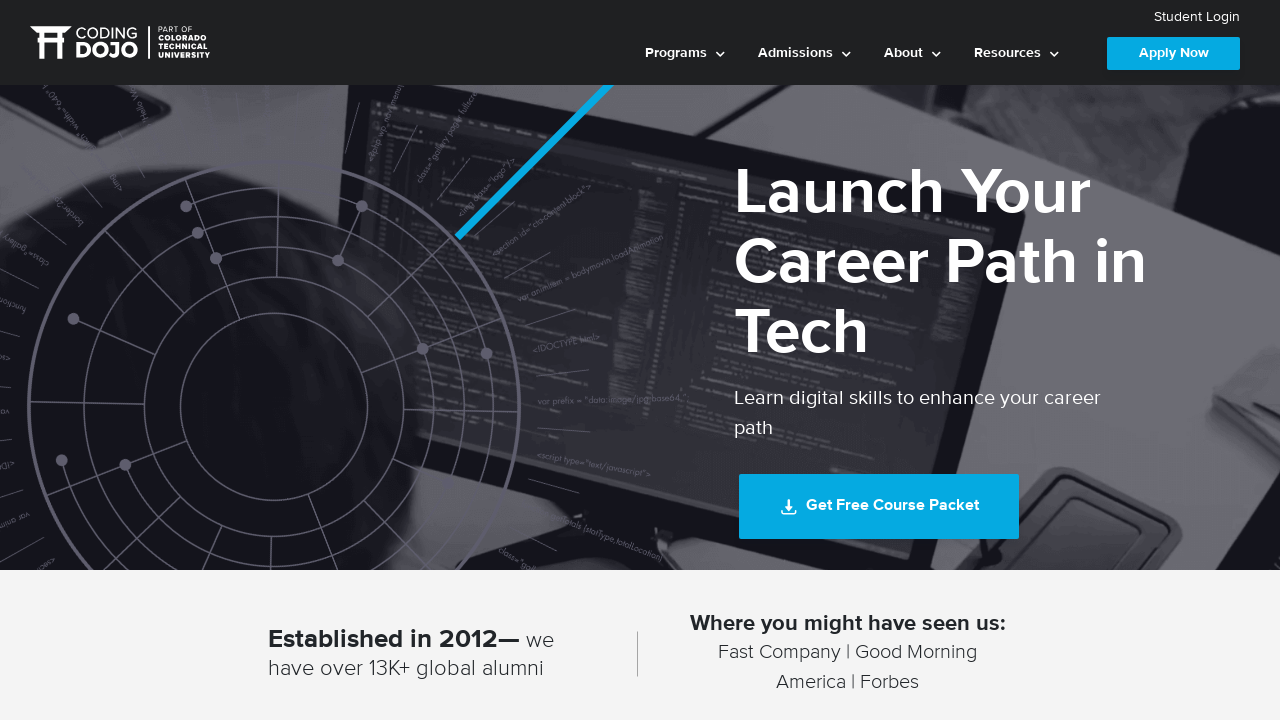

Located carousel's parent element using XPath parent axes selector
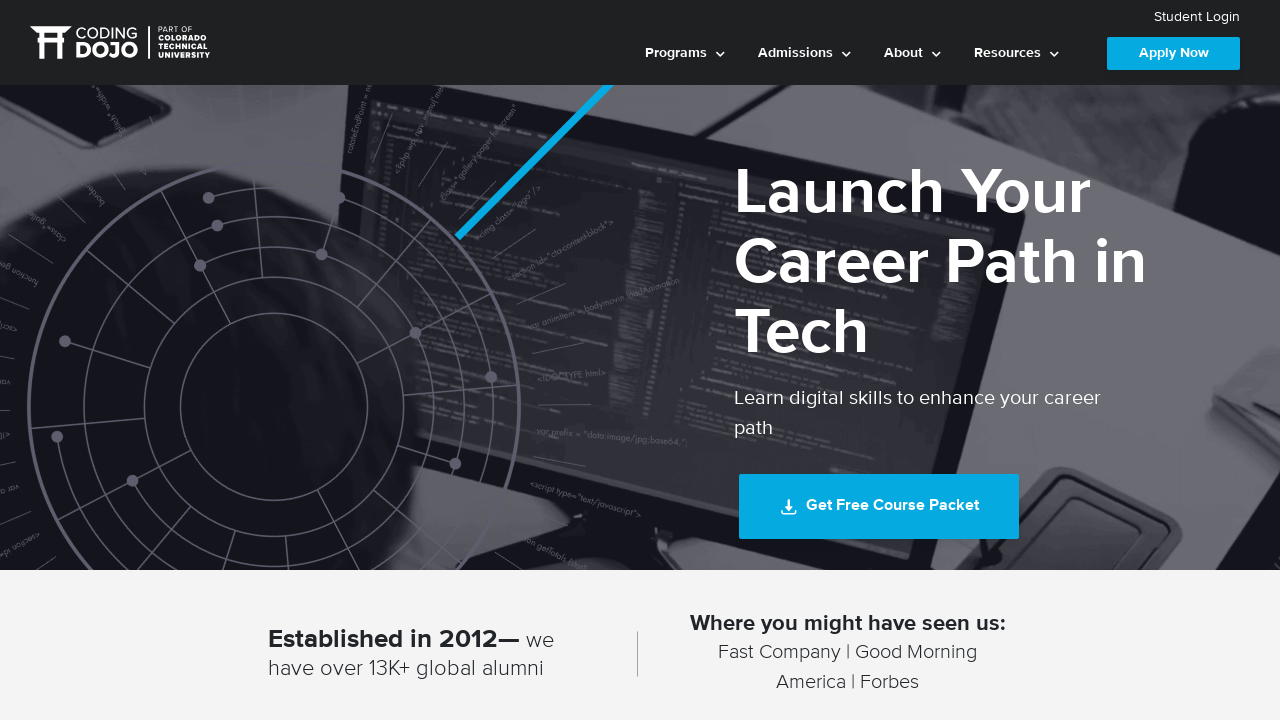

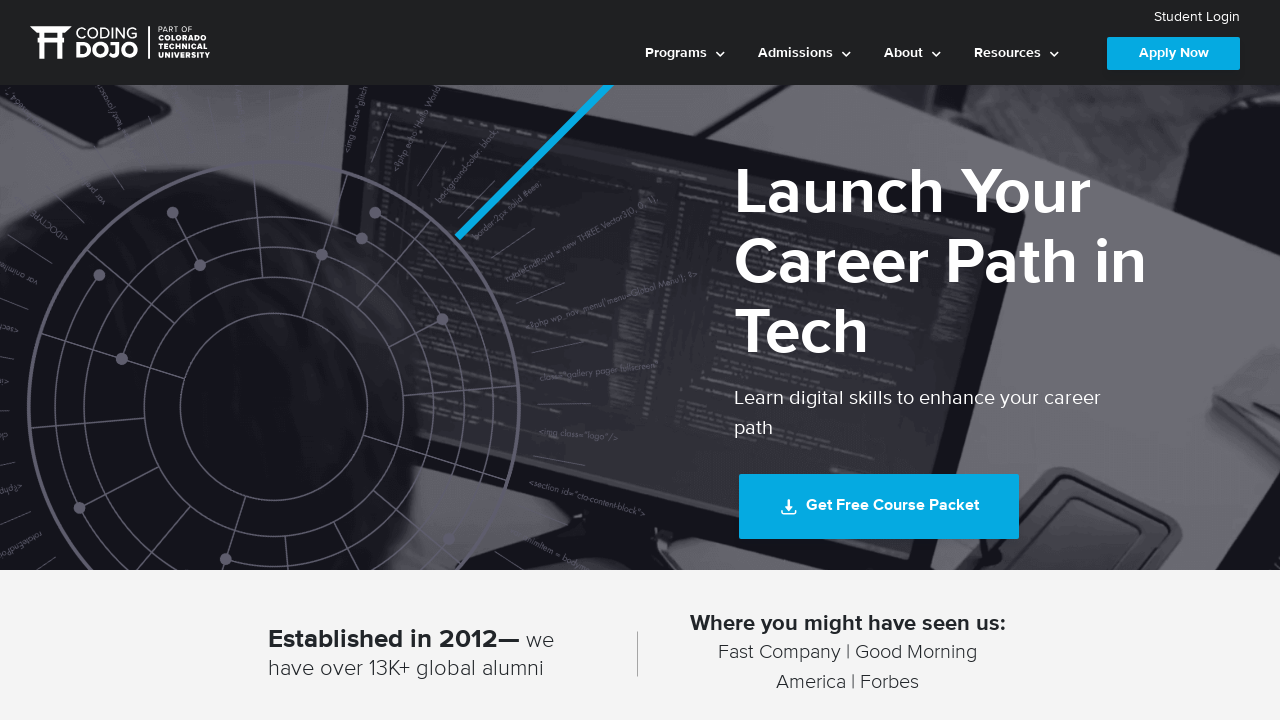